Tests JavaScript alert and confirm dialog handling by entering a name, triggering an alert, accepting it, then triggering a confirm dialog and dismissing it

Starting URL: https://rahulshettyacademy.com/AutomationPractice/

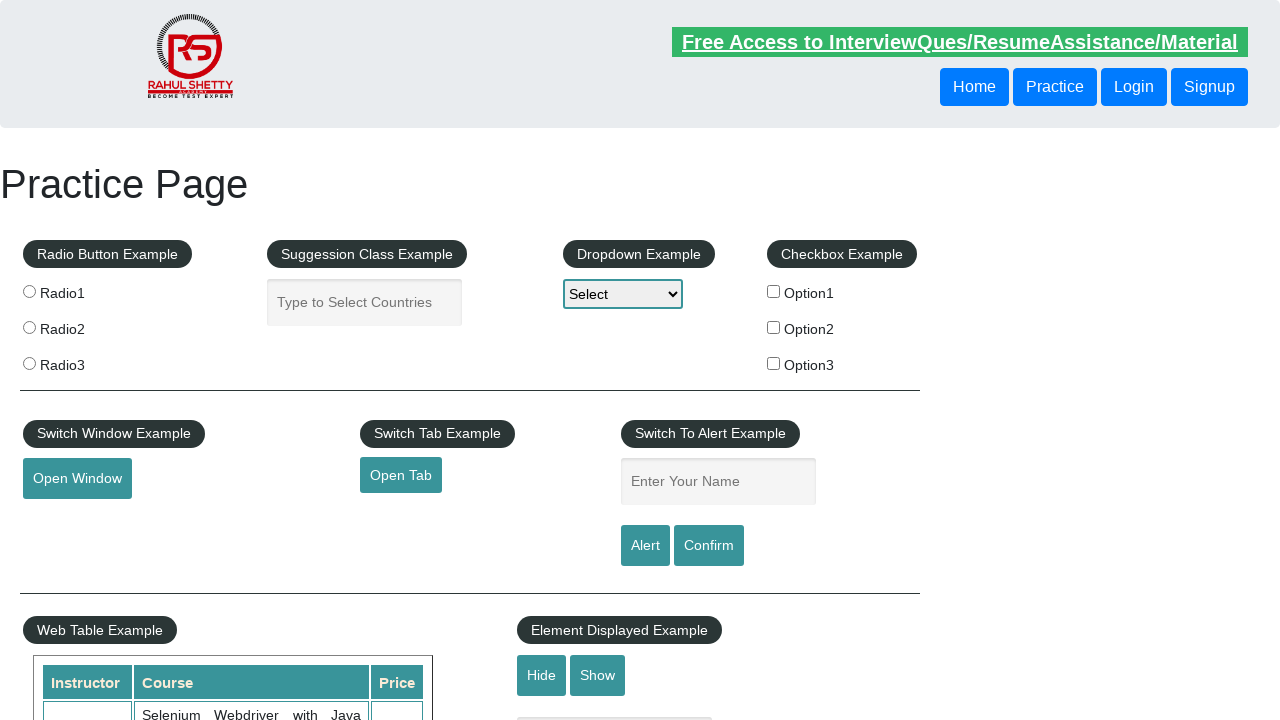

Filled name field with 'Bharath' on #name
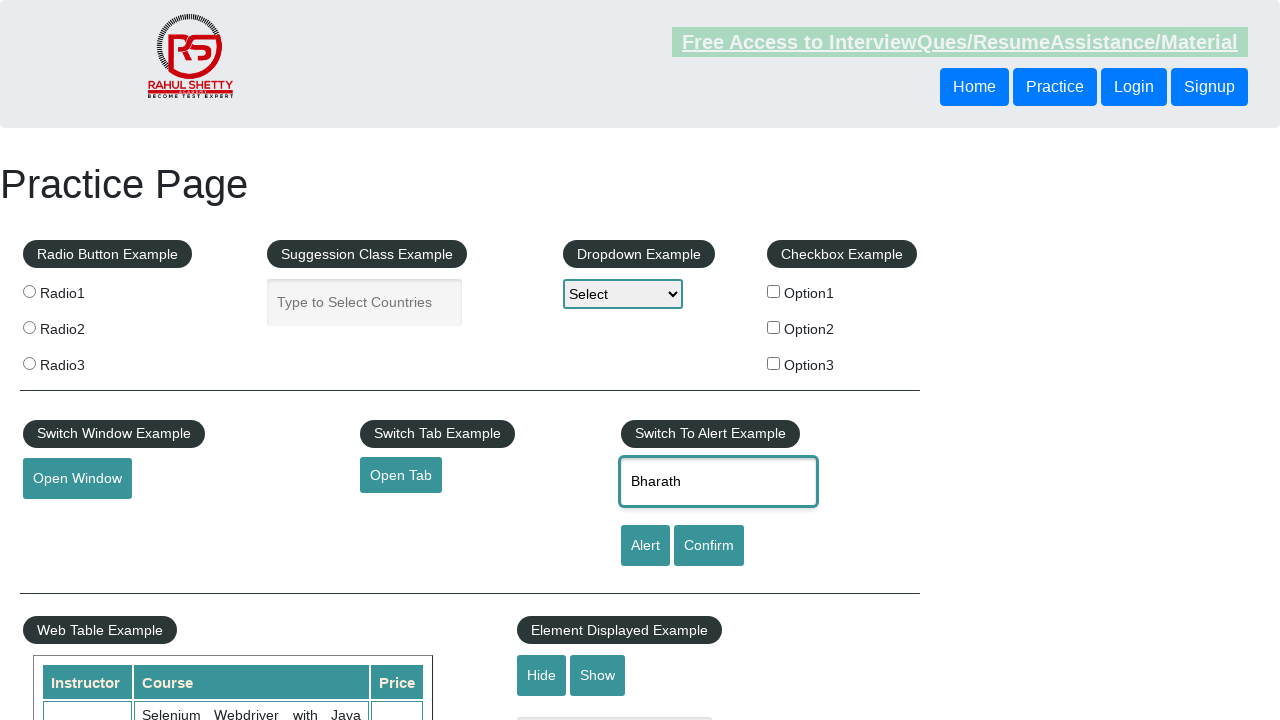

Clicked alert button to trigger JavaScript alert at (645, 546) on #alertbtn
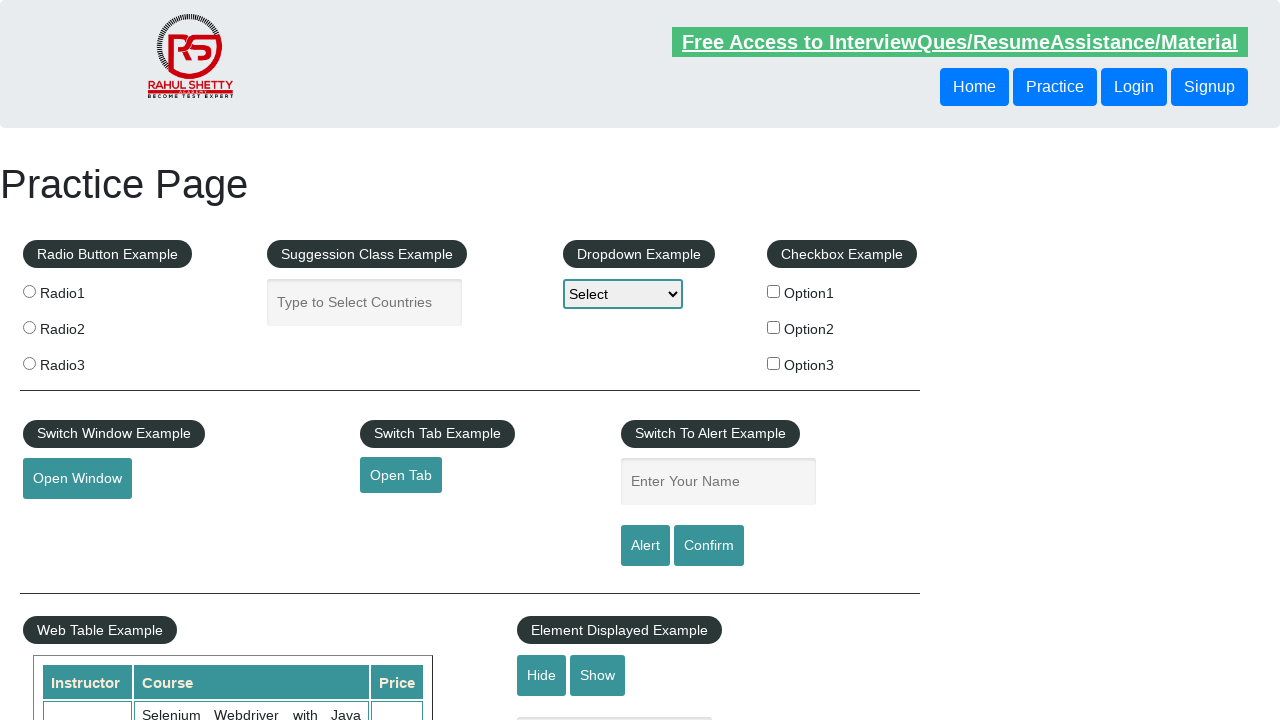

Set up dialog handler to accept alert
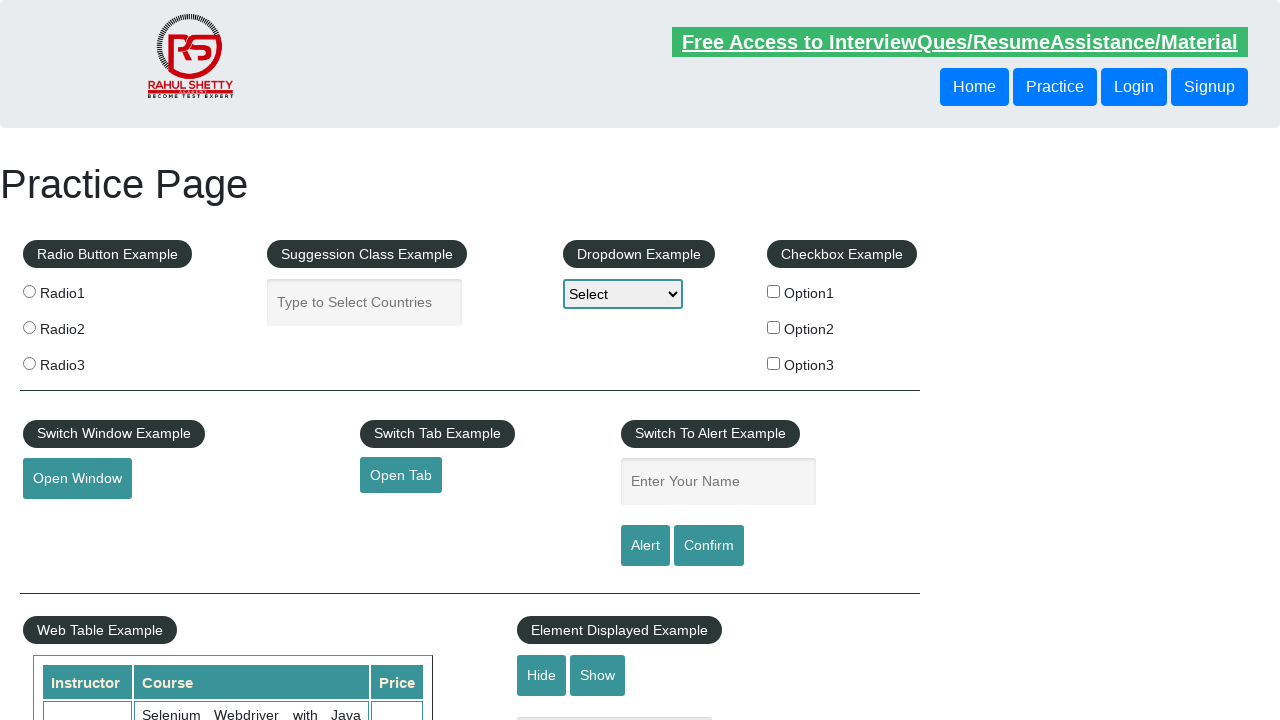

Waited for alert dialog to be processed
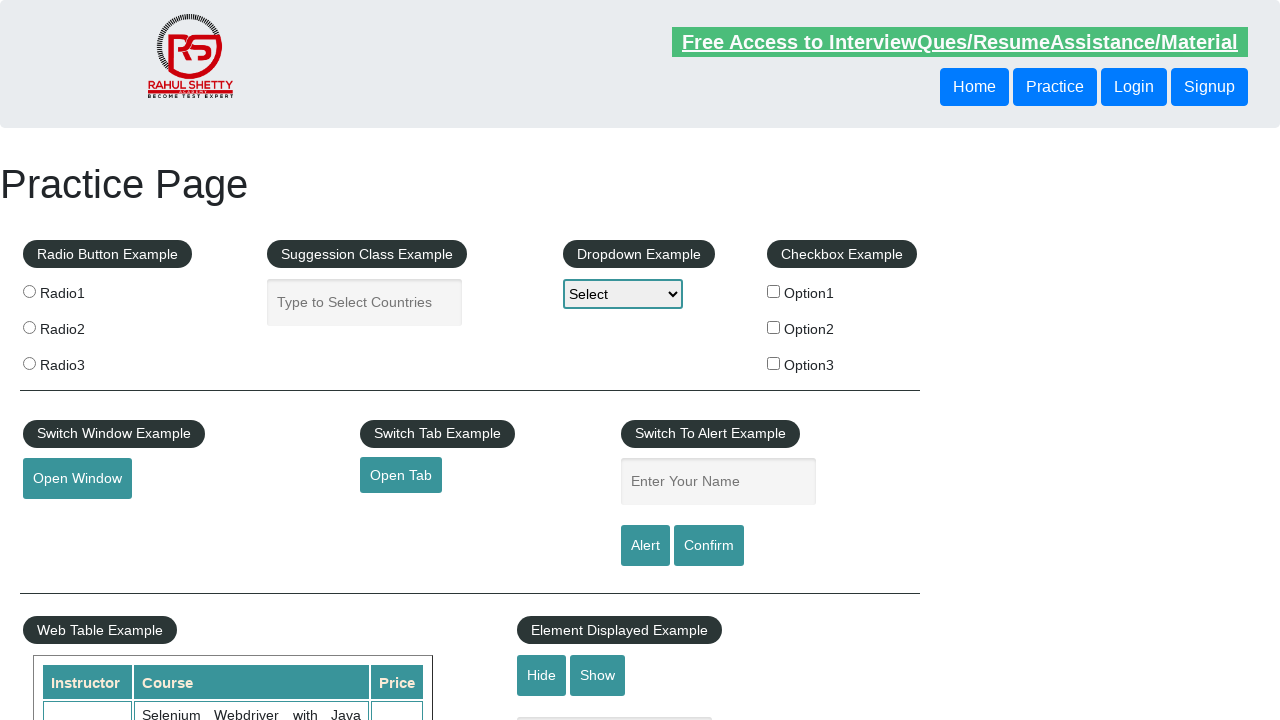

Clicked confirm button to trigger JavaScript confirm dialog at (709, 546) on #confirmbtn
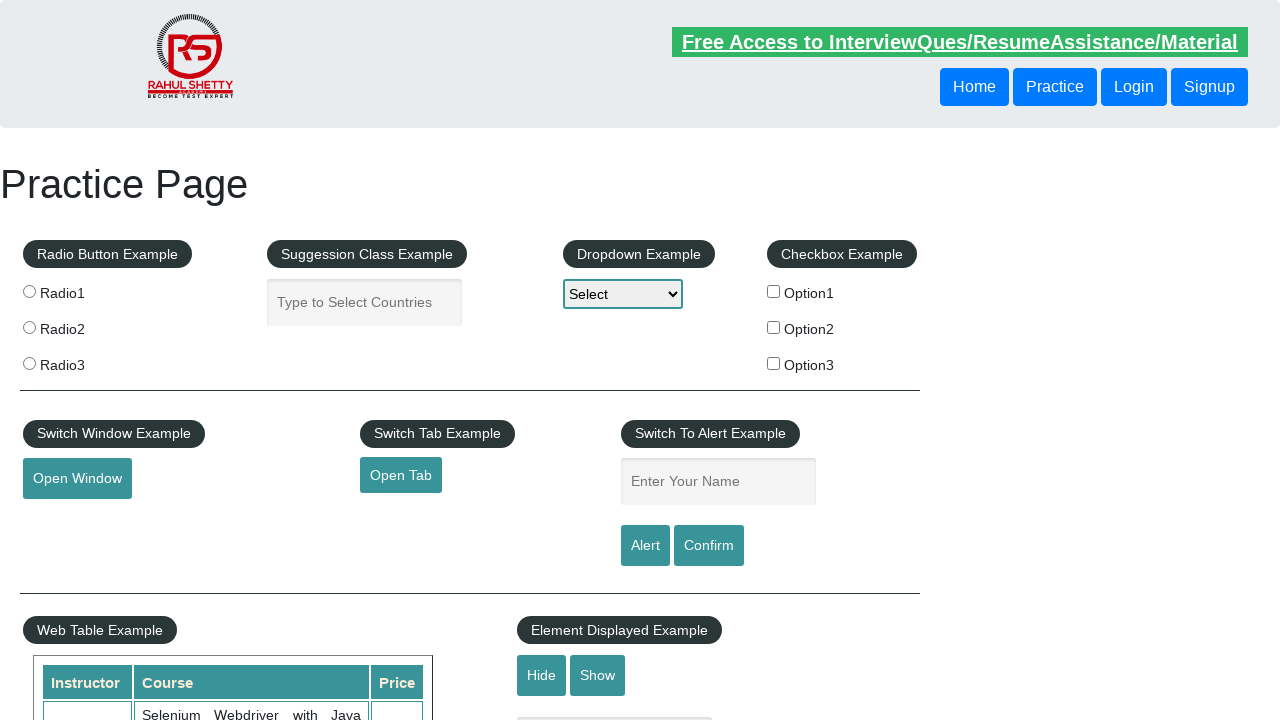

Set up dialog handler to dismiss confirm dialog
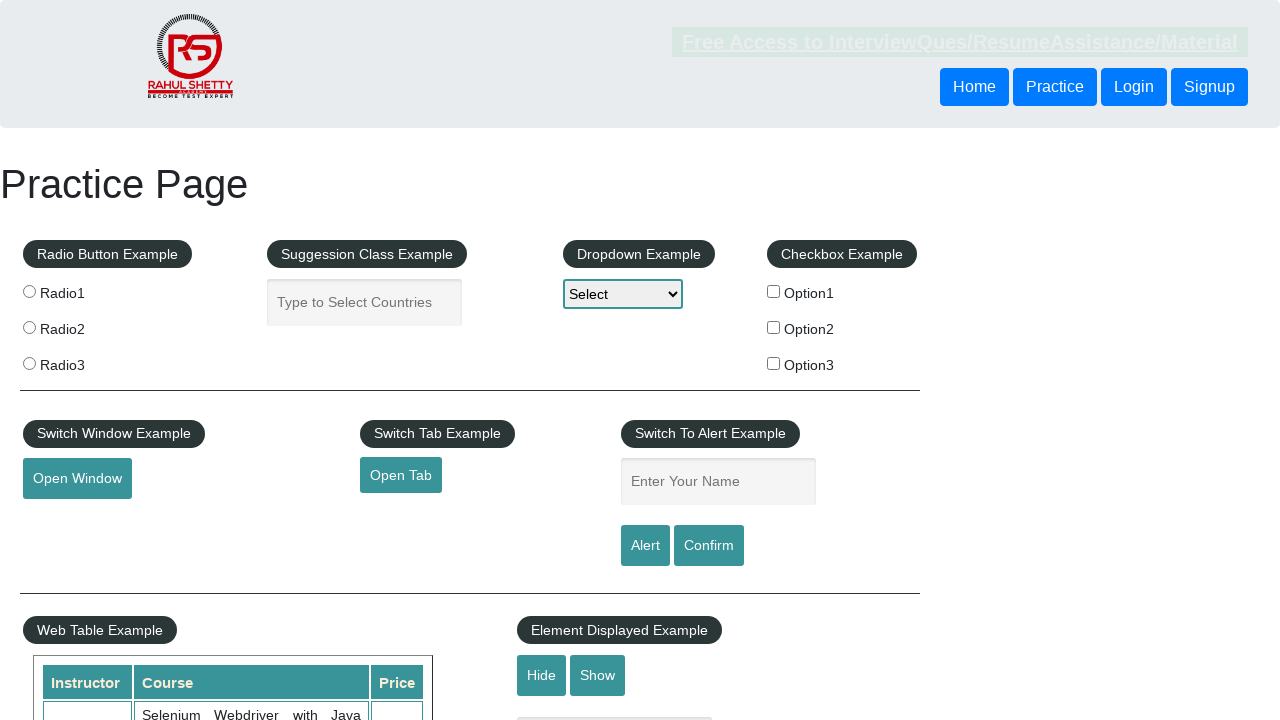

Waited for confirm dialog to be processed
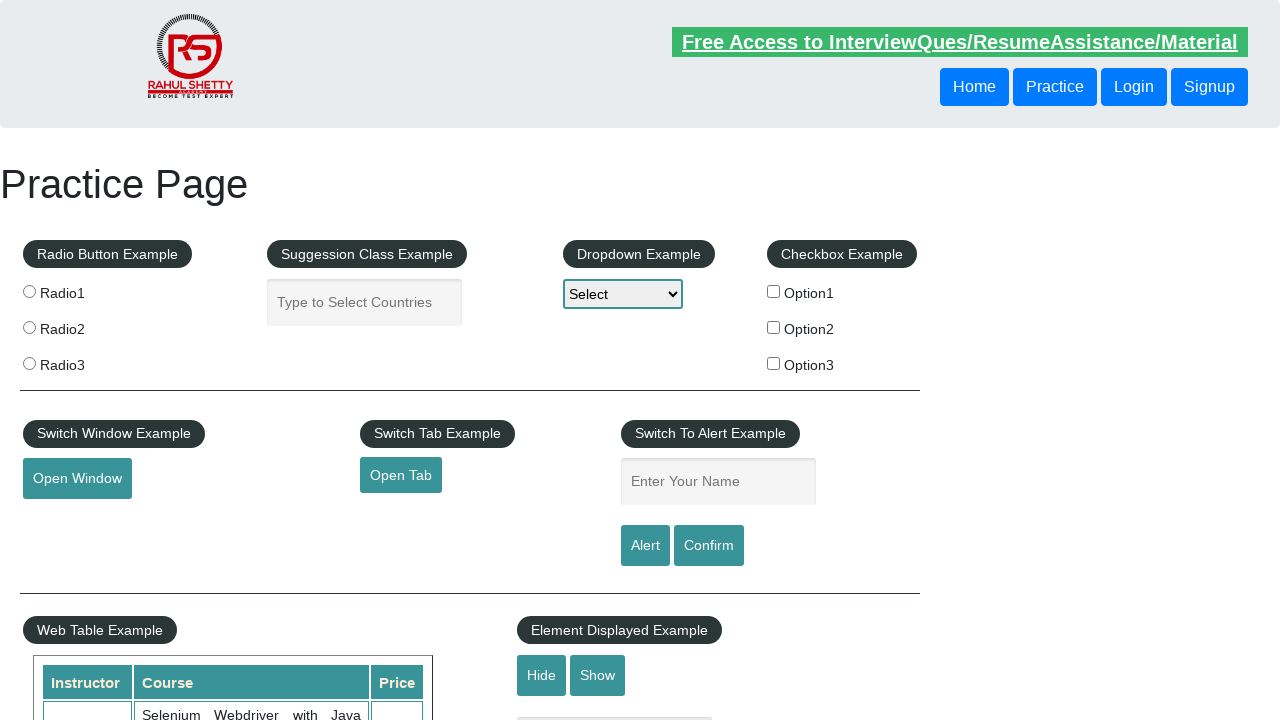

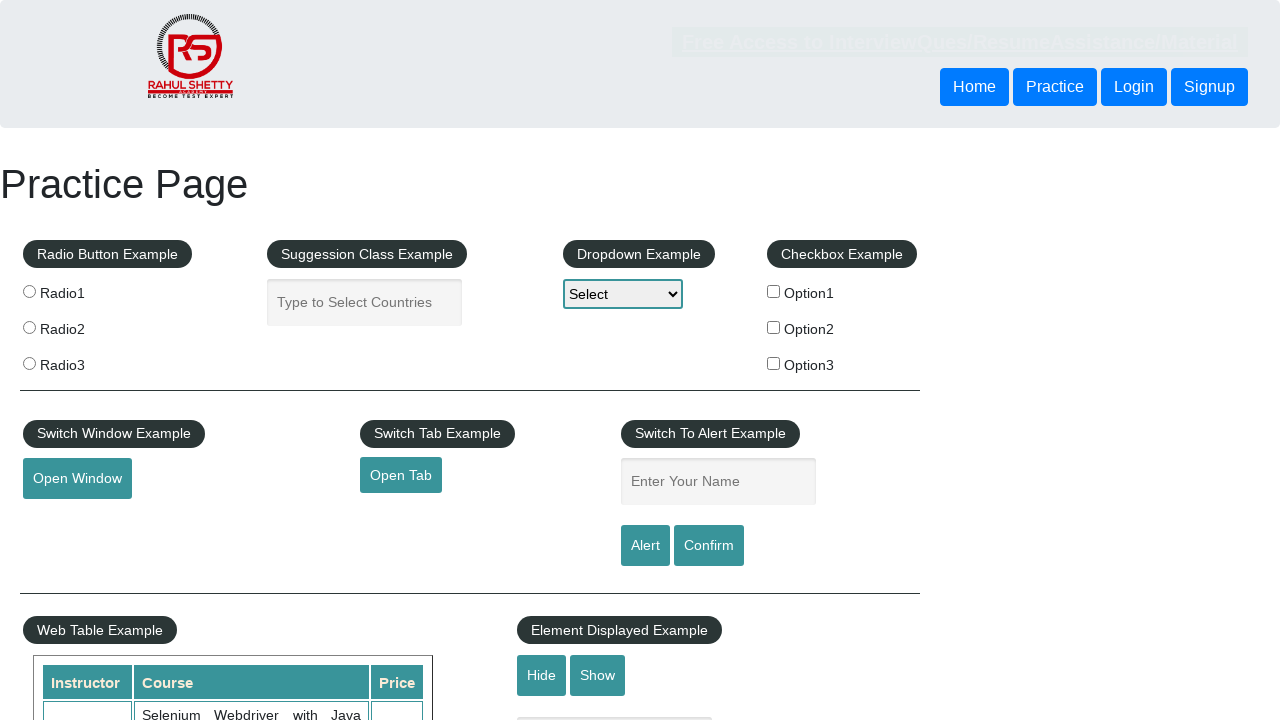